Tests React Semantic UI editable/searchable dropdown by typing search terms and selecting matching options.

Starting URL: https://react.semantic-ui.com/maximize/dropdown-example-search-selection/

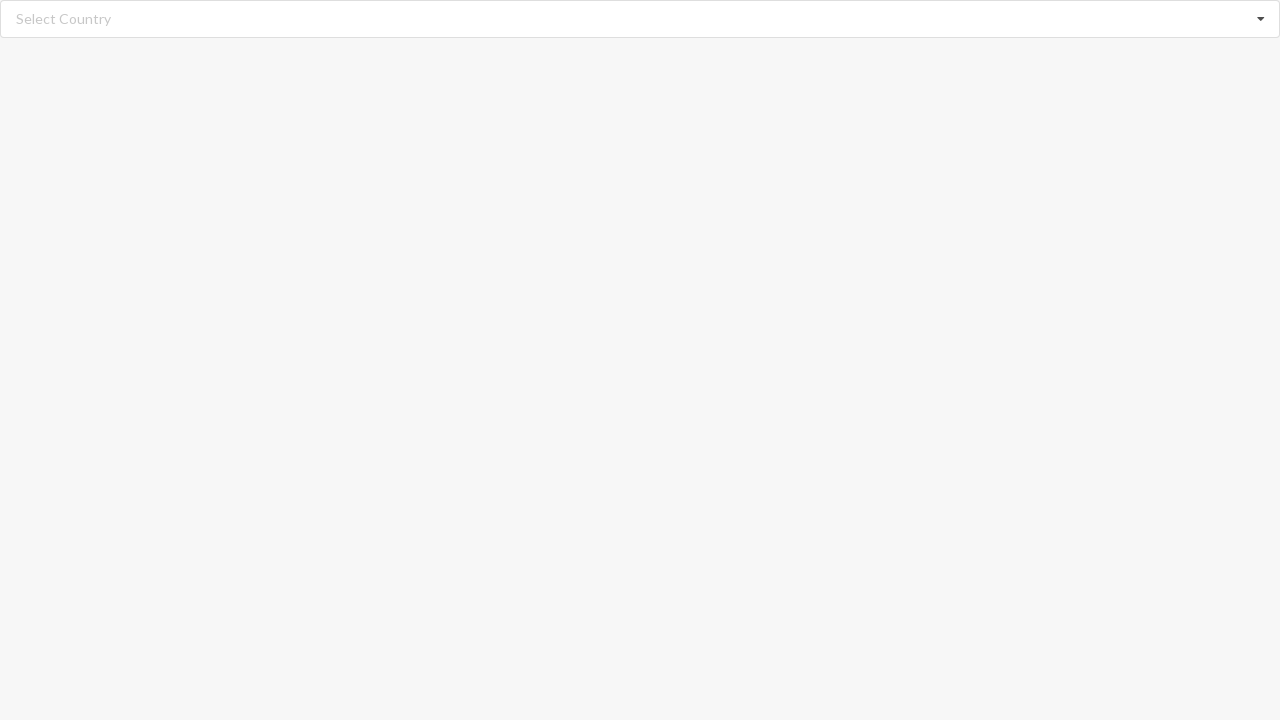

Typed 'American Samoa' in search input field on //input[@class='search']
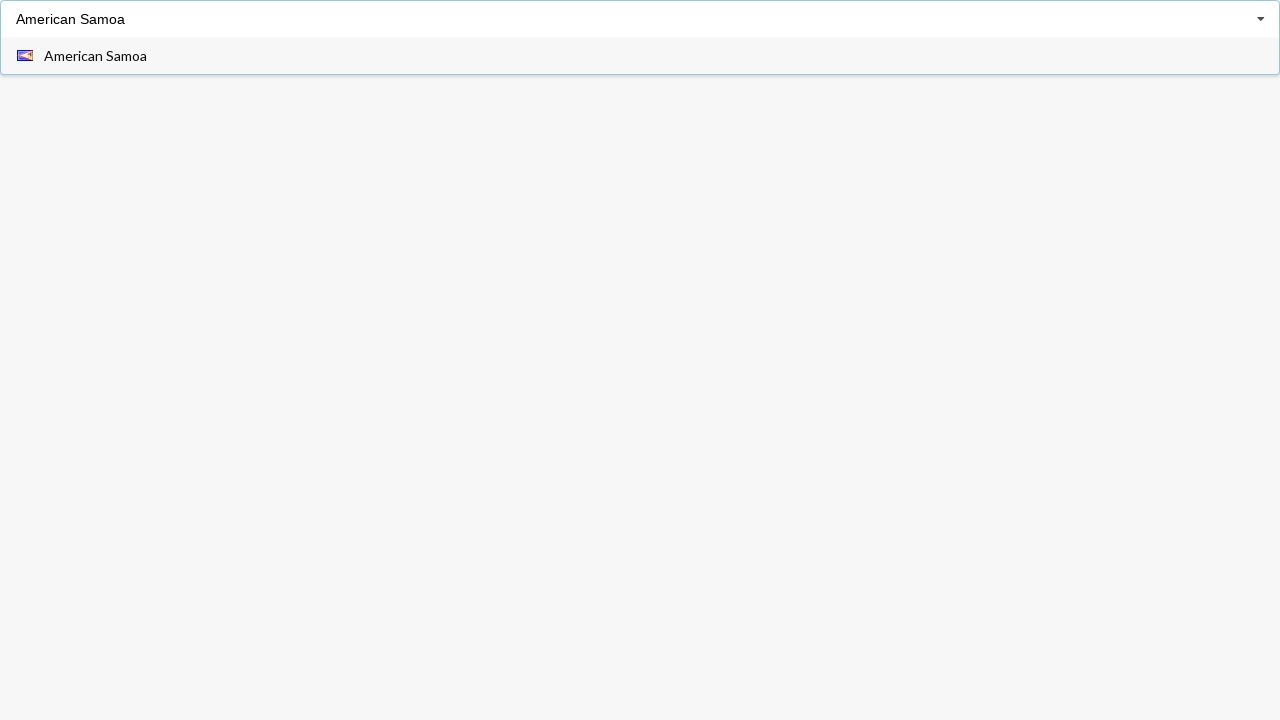

Dropdown menu appeared with matching options
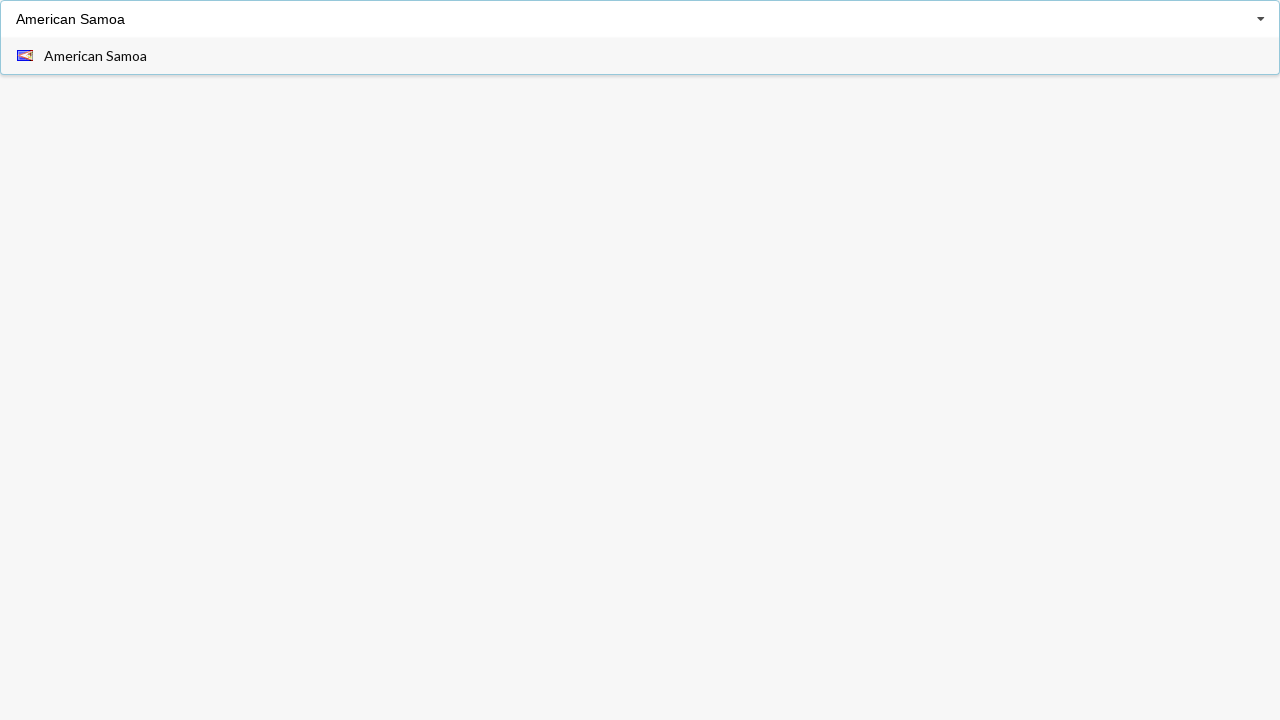

Selected 'American Samoa' from dropdown menu at (96, 56) on xpath=//div[contains(@class,'visible menu transition')]//span[text()='American S
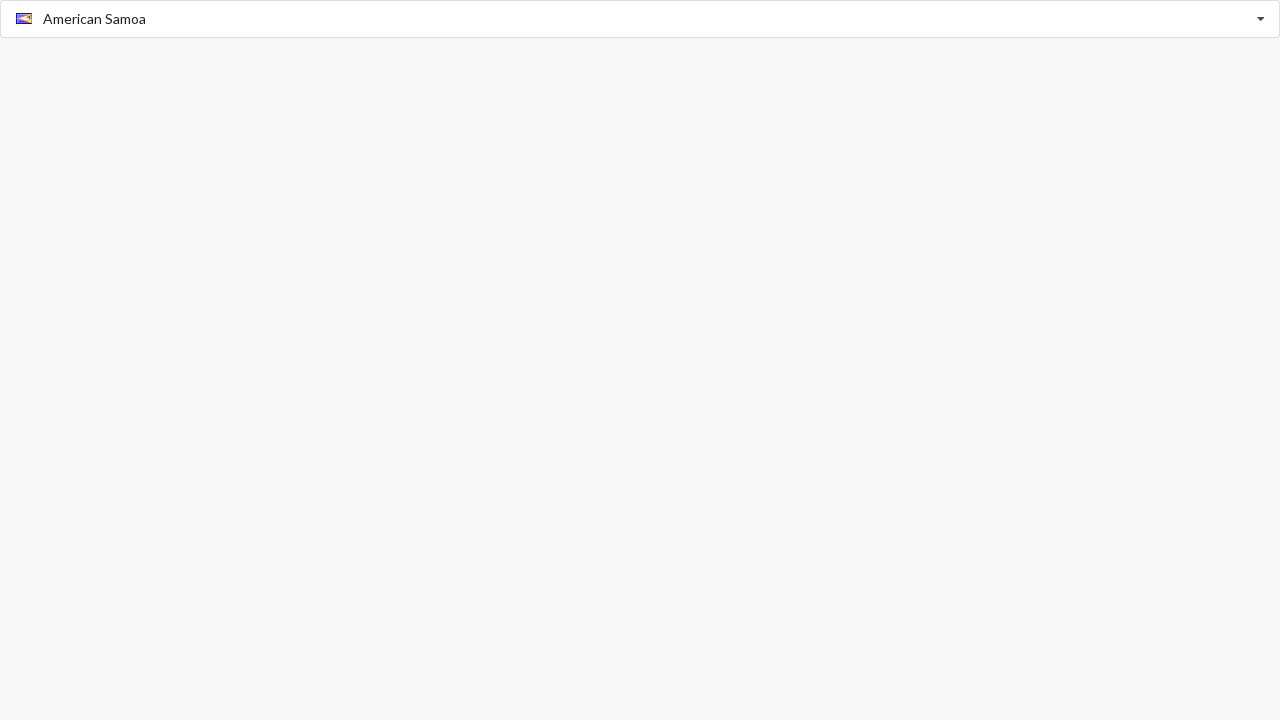

Typed 'Belize' in search input field on //input[@class='search']
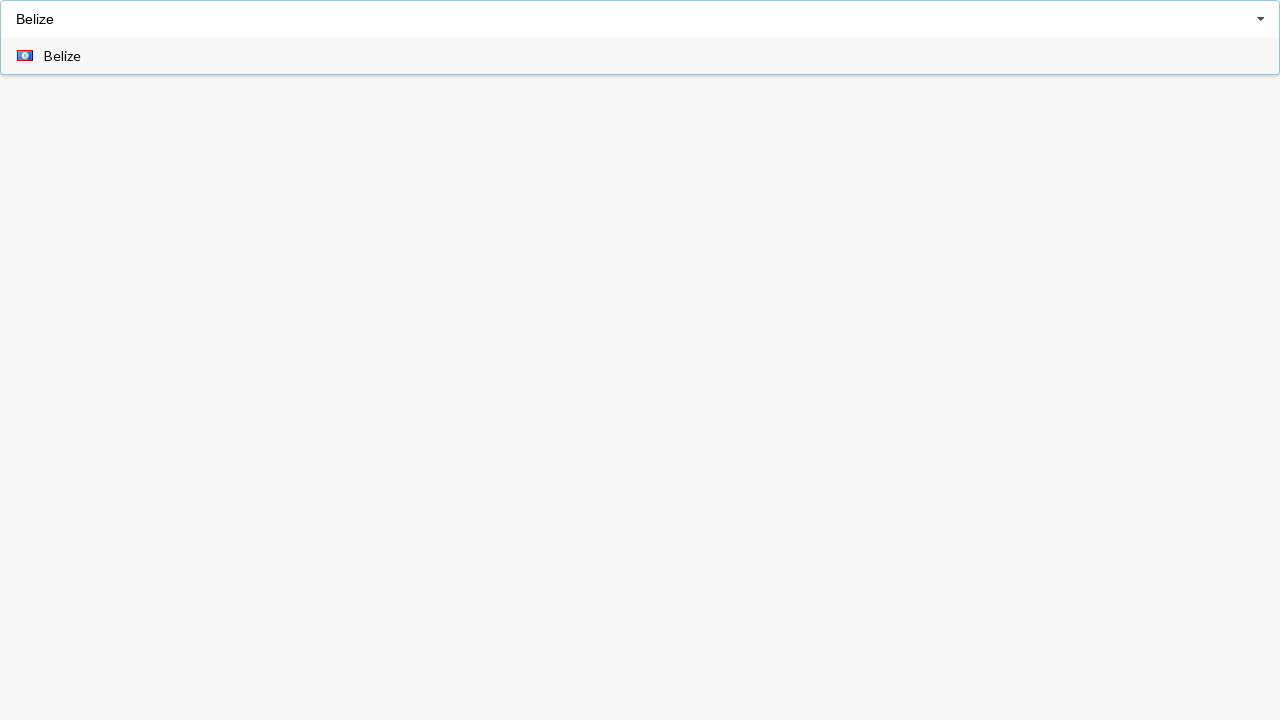

Dropdown menu appeared with matching options for Belize
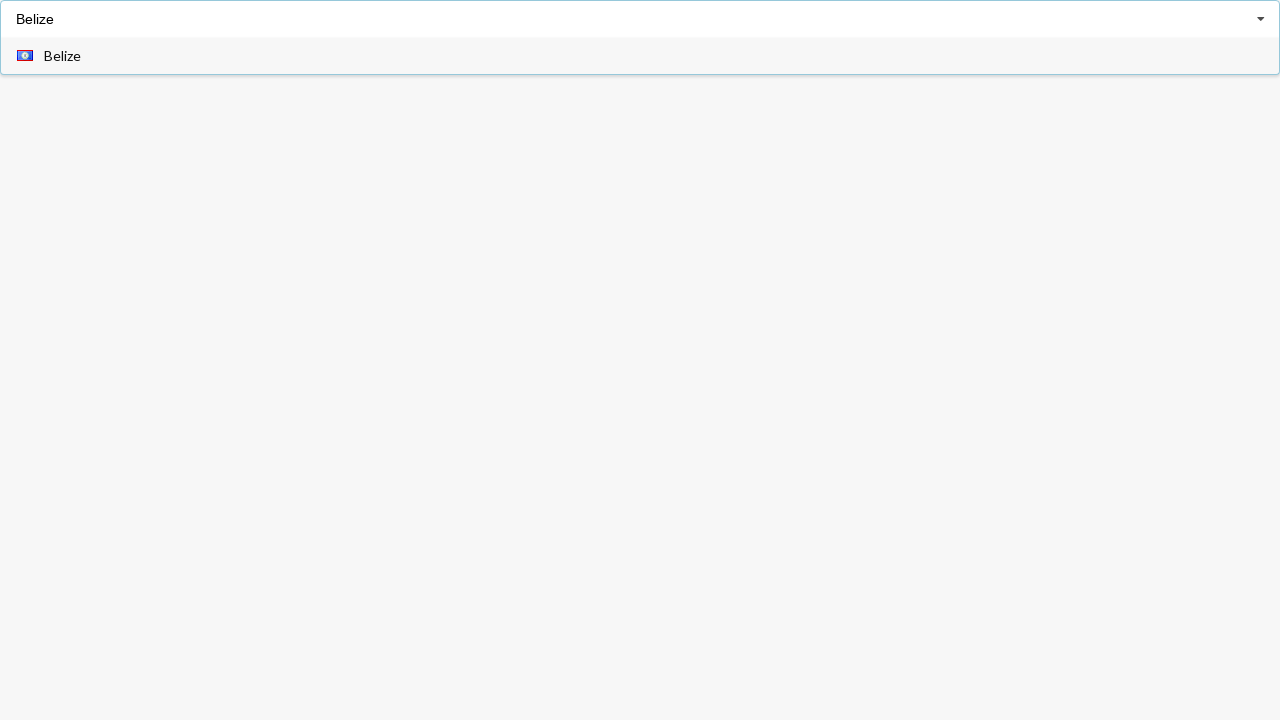

Selected 'Belize' from dropdown menu at (62, 56) on xpath=//div[contains(@class,'visible menu transition')]//span[text()='Belize']
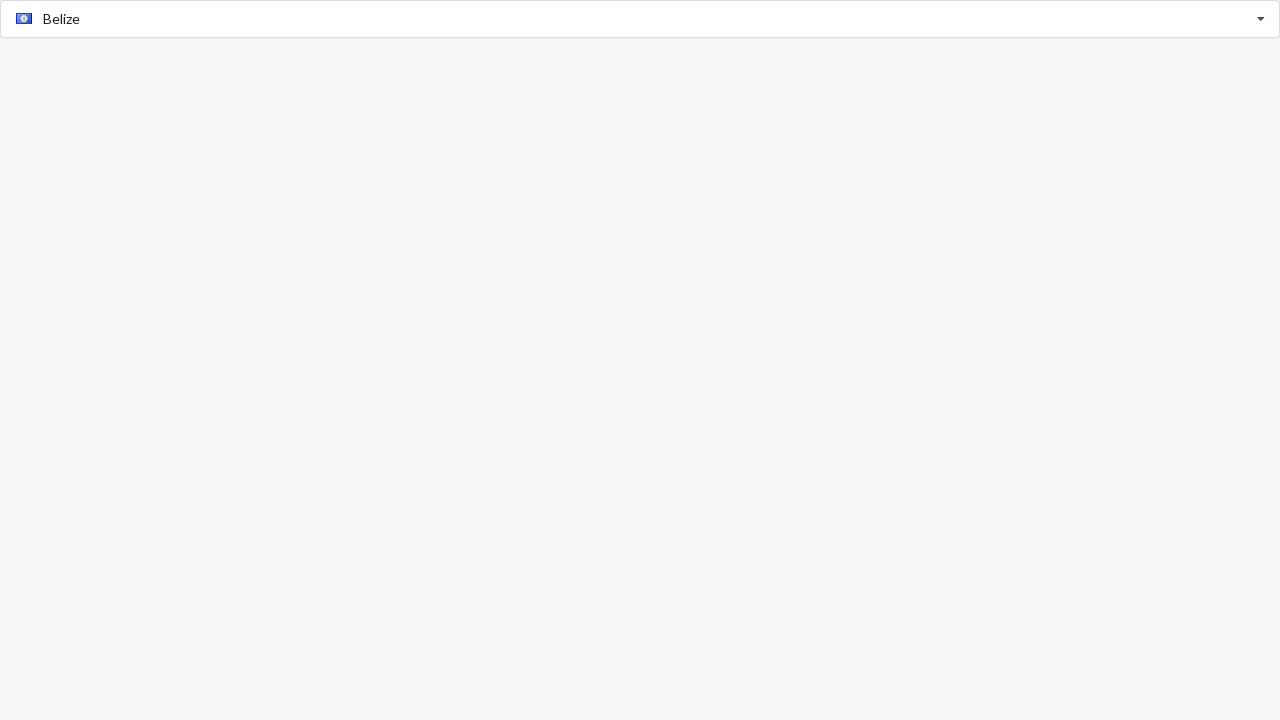

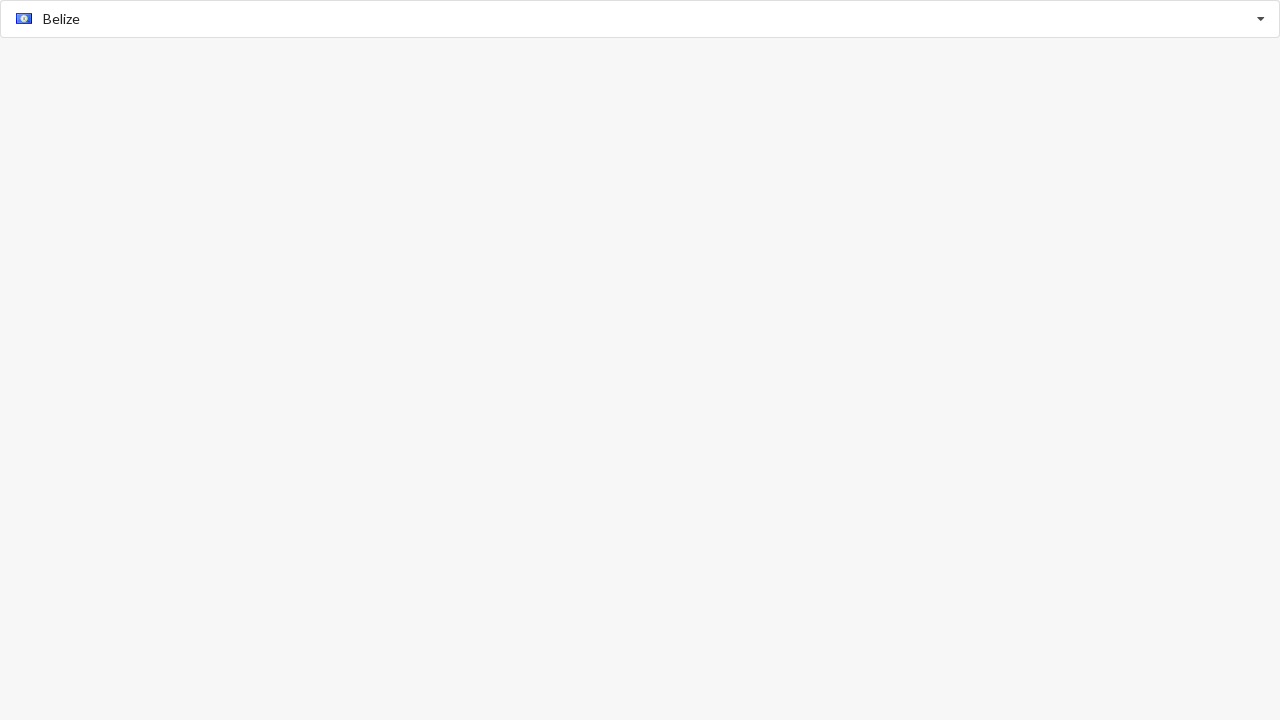